Demonstrates wait mechanisms by clicking on the username field and reading text from password field, login button, and error message elements on a login form page.

Starting URL: https://javabykiran.com/selenium/login.html

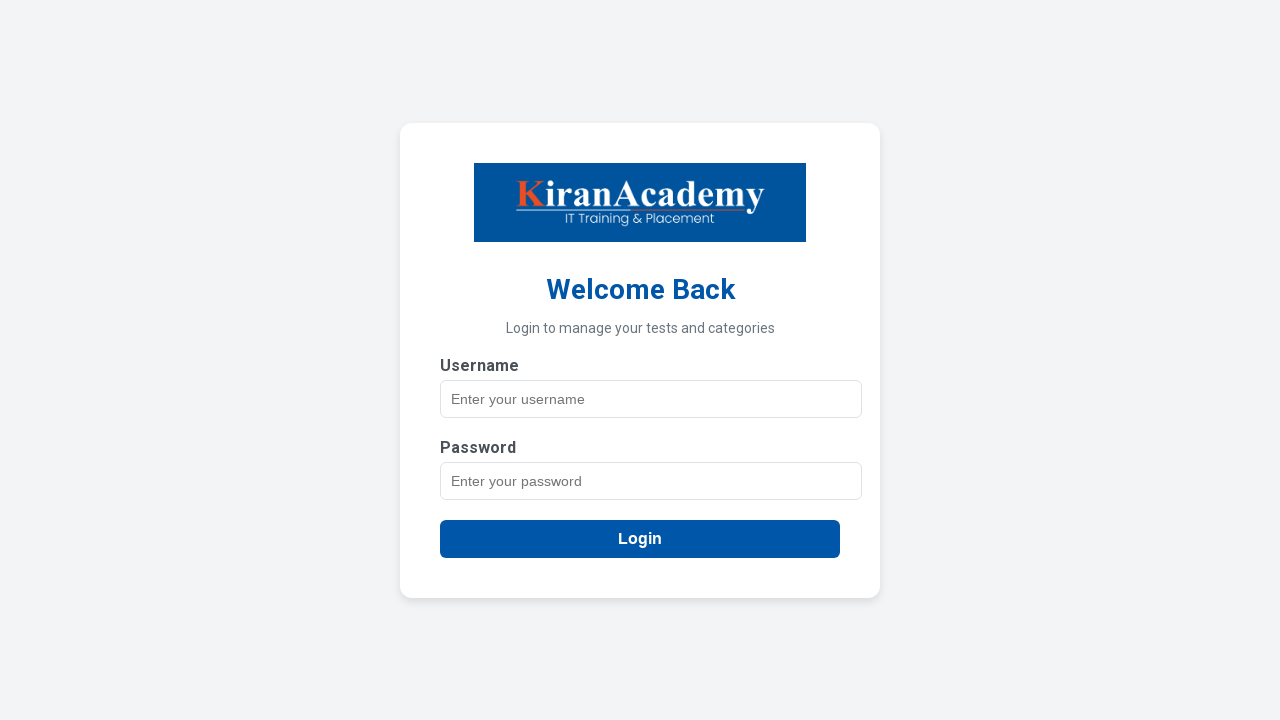

Username field became visible
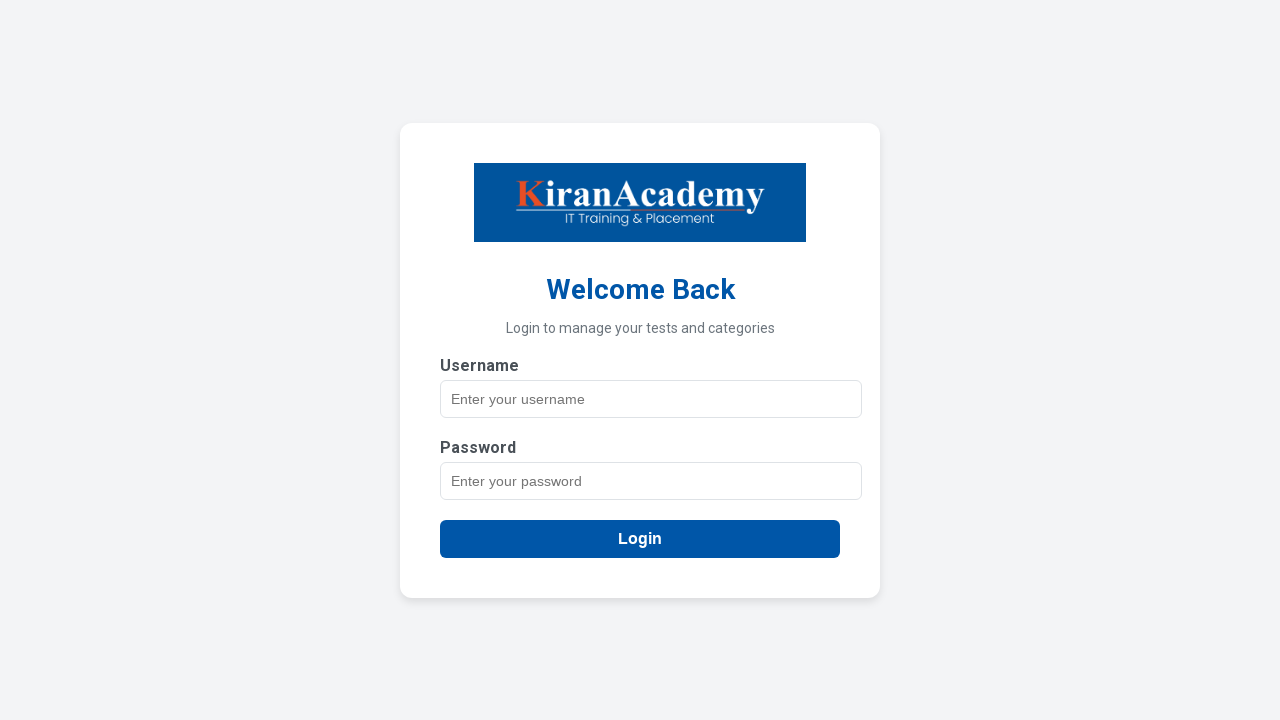

Clicked on the username field at (651, 398) on xpath=//*[@id='username']
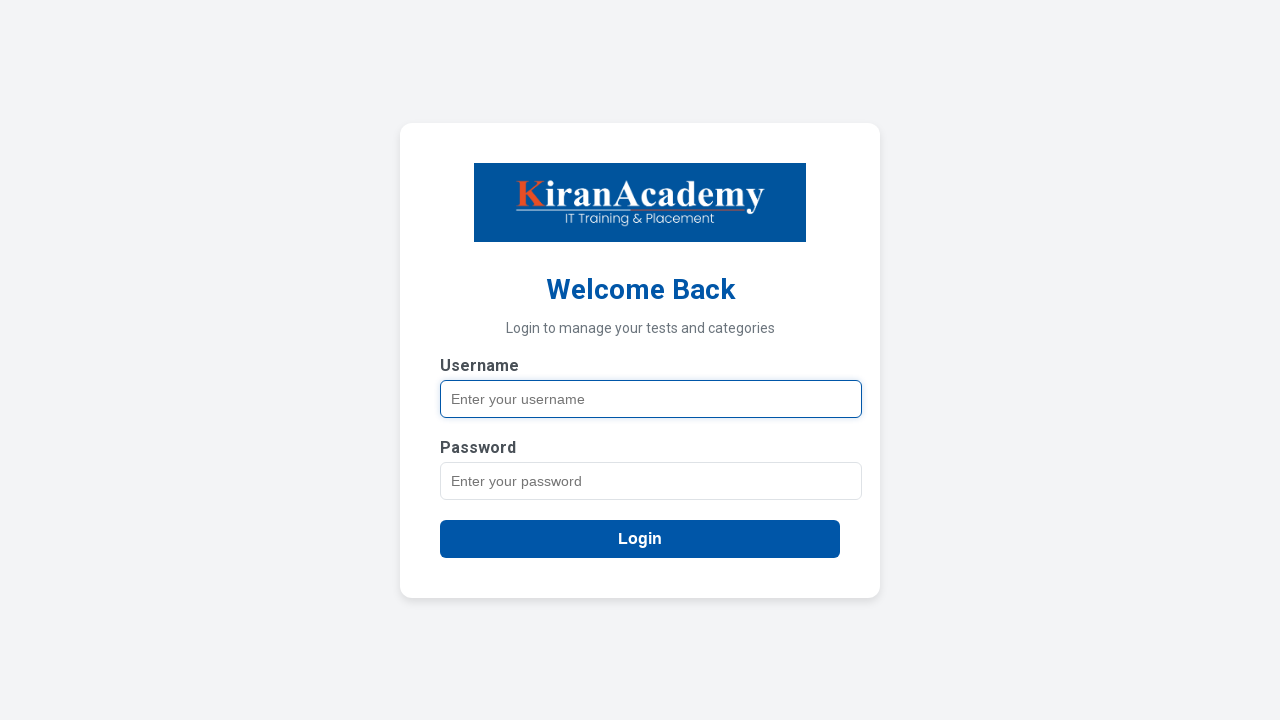

Read text content from password field
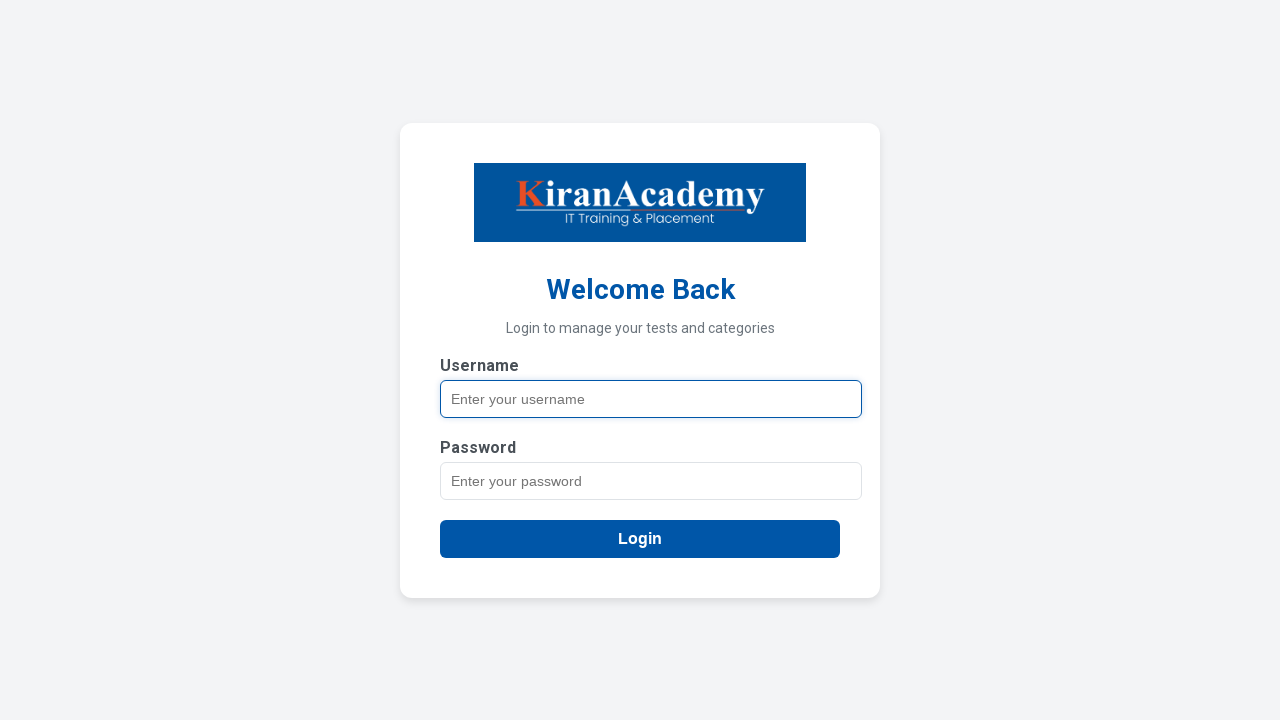

Read text content from login button
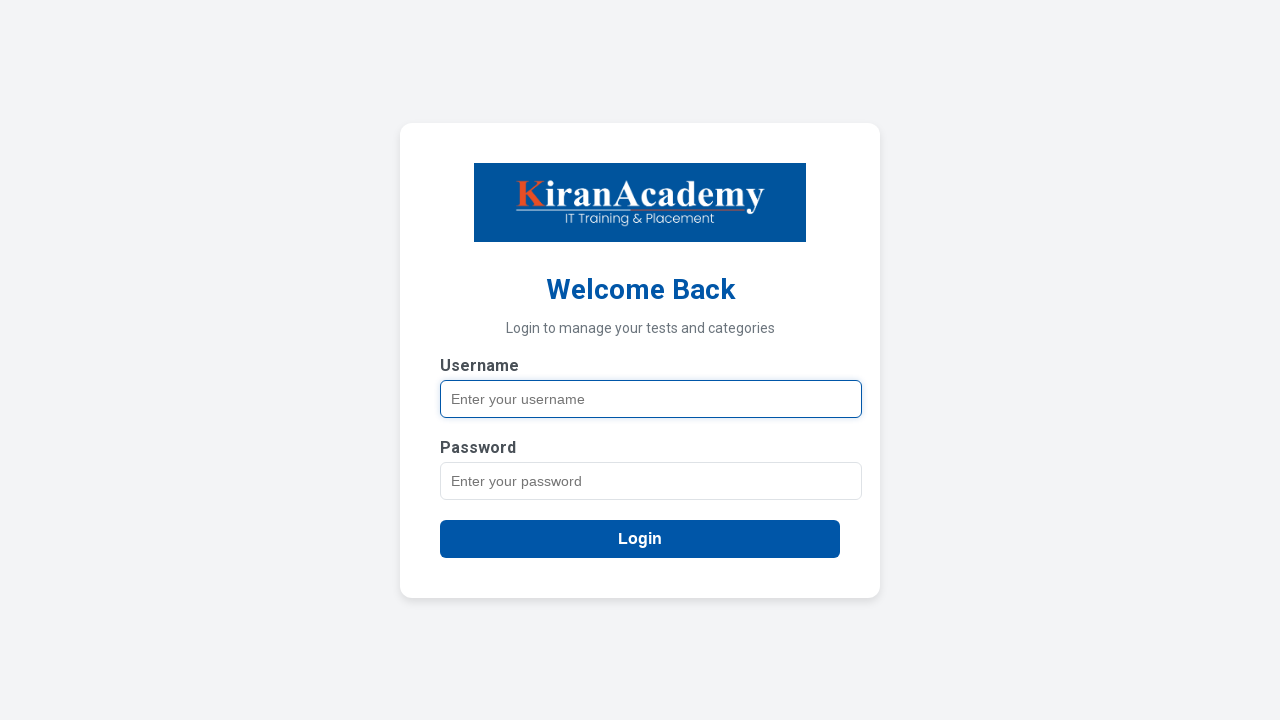

Read text content from error message element
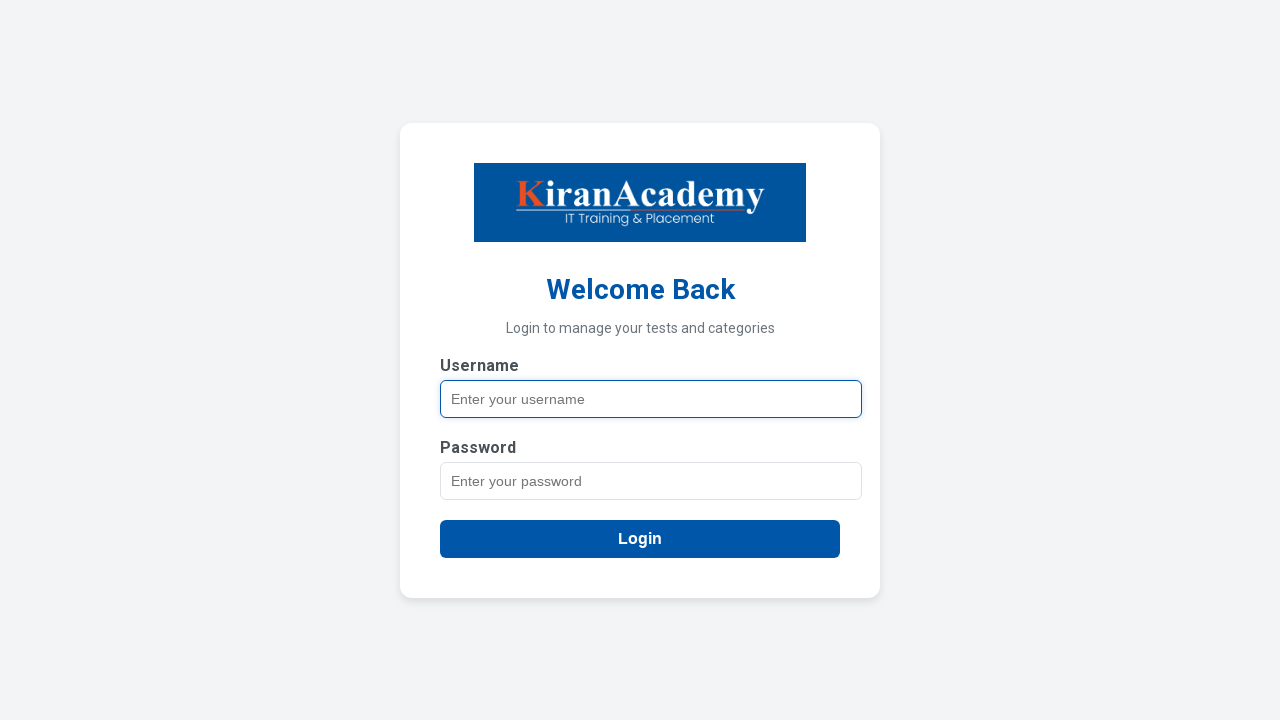

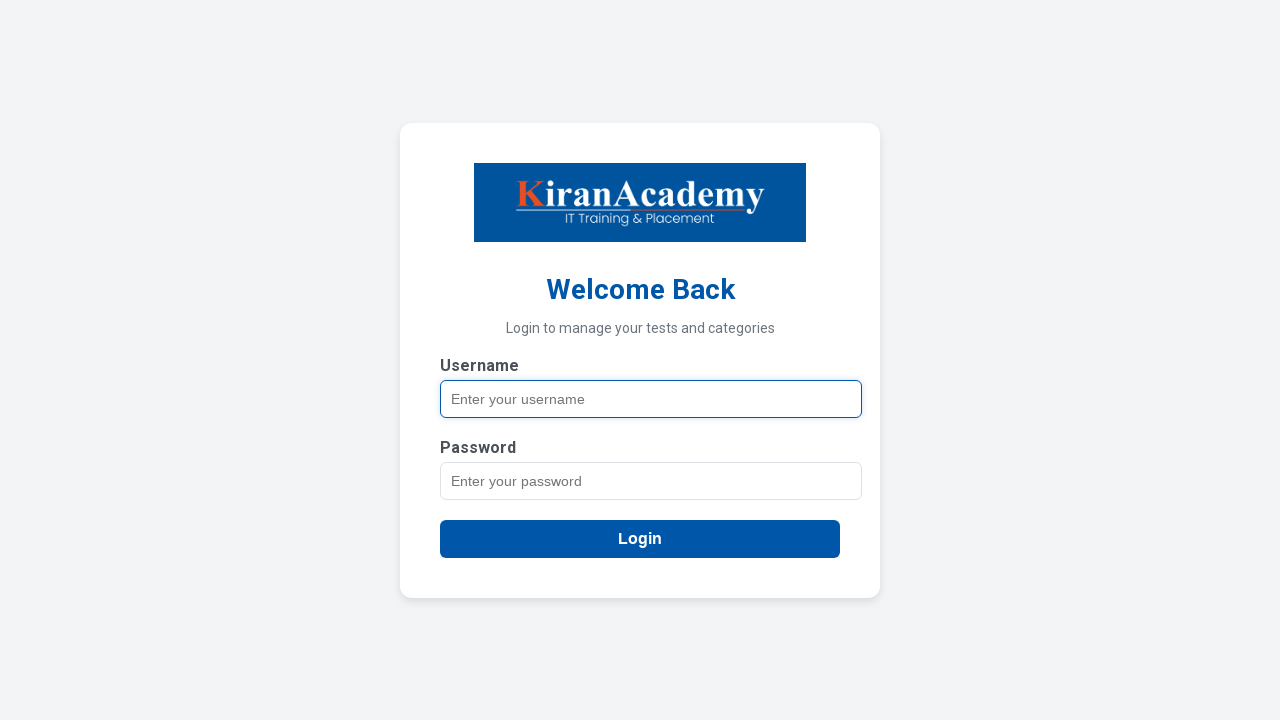